Opens multiple tabs by right-clicking on navigation menu items (Downloads, Documentation, Projects, Support, Blog) and opening each in a new tab, then switches to one of the opened tabs

Starting URL: https://www.selenium.dev/downloads/

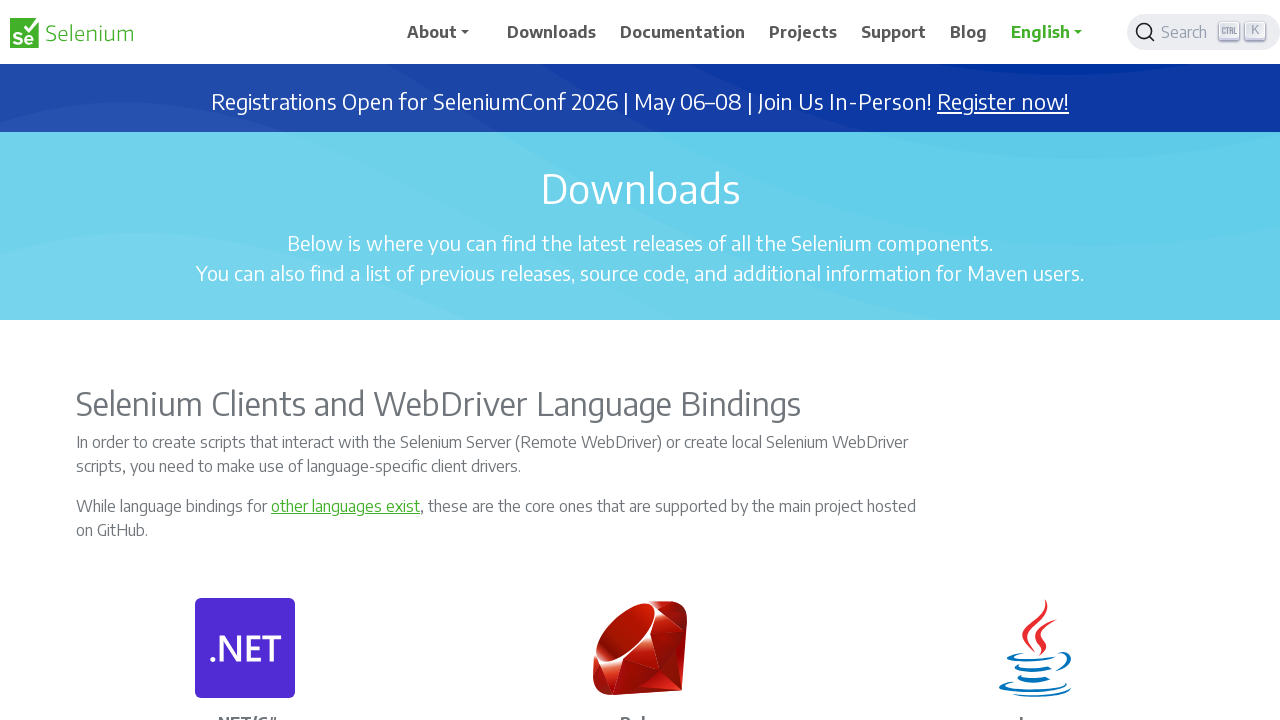

Located Downloads navigation link
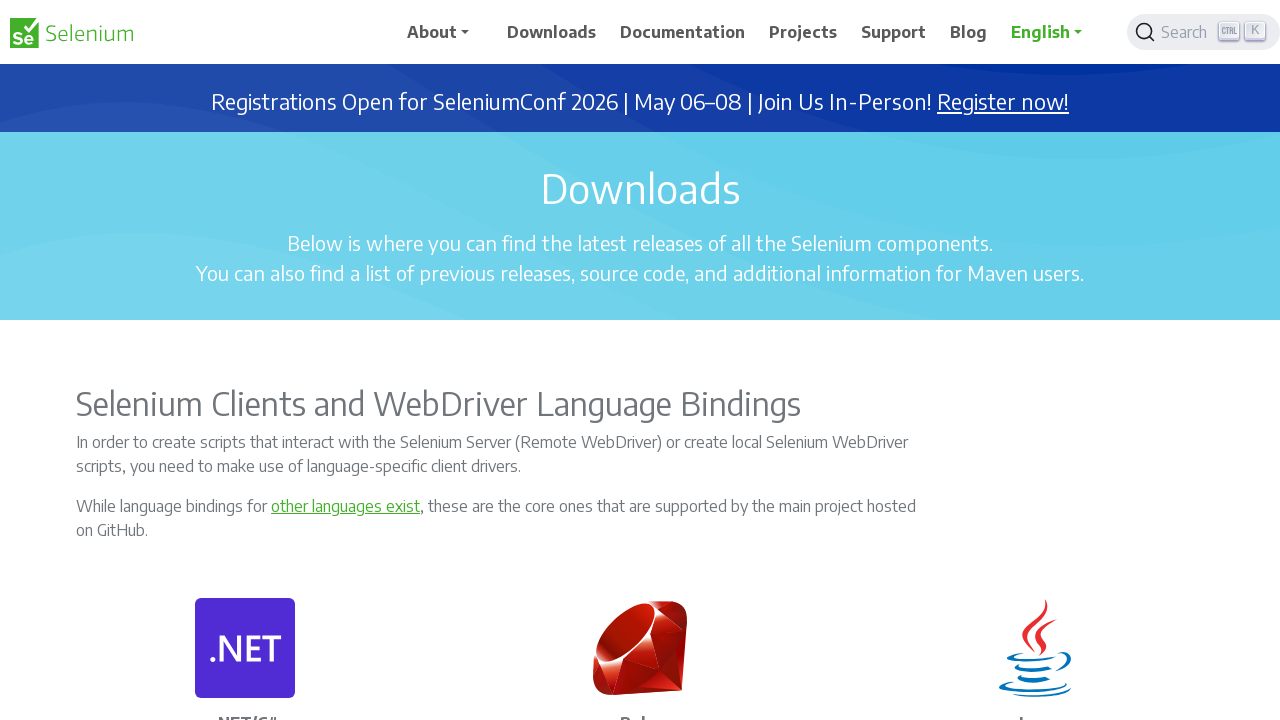

Located Documentation navigation link
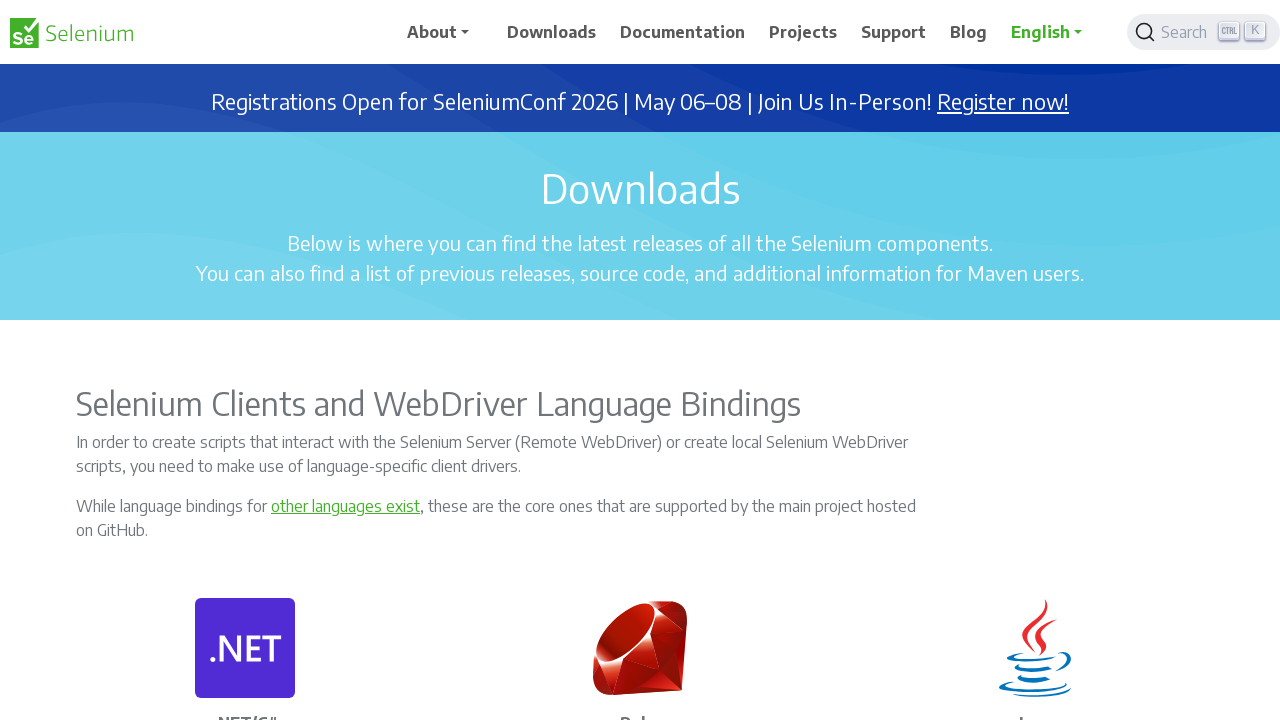

Located Projects navigation link
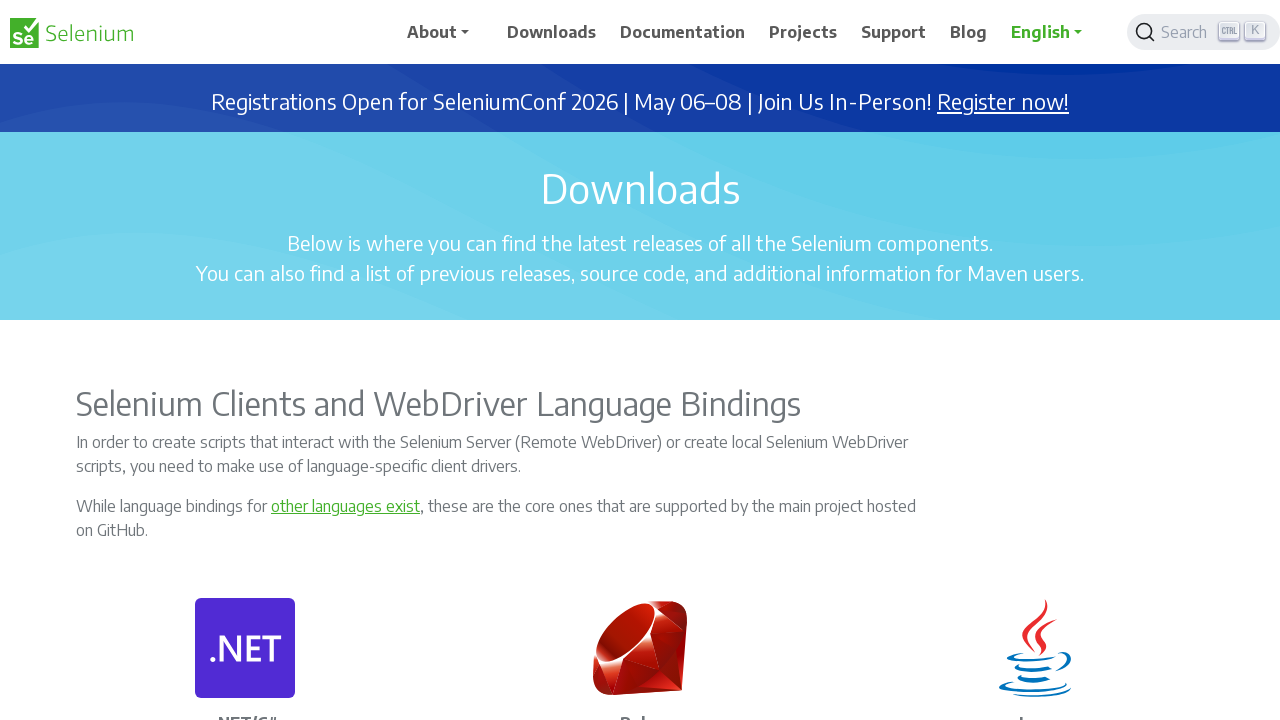

Located Support navigation link
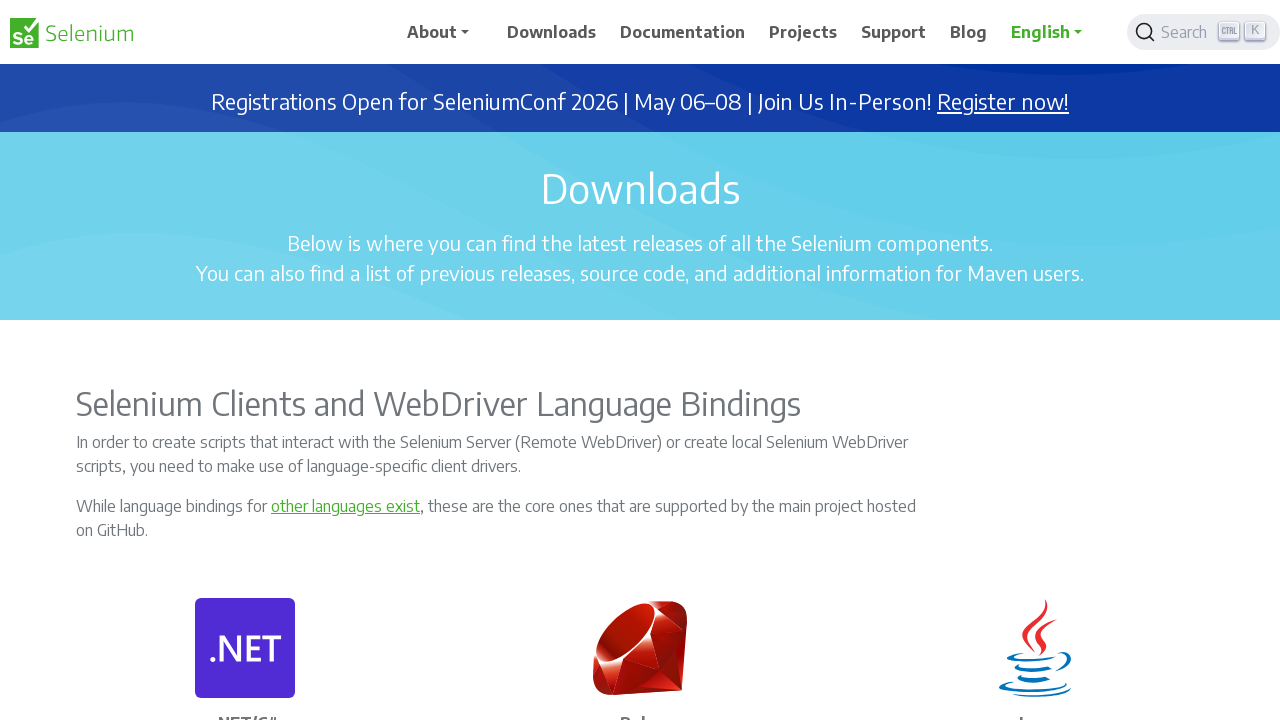

Located Blog navigation link
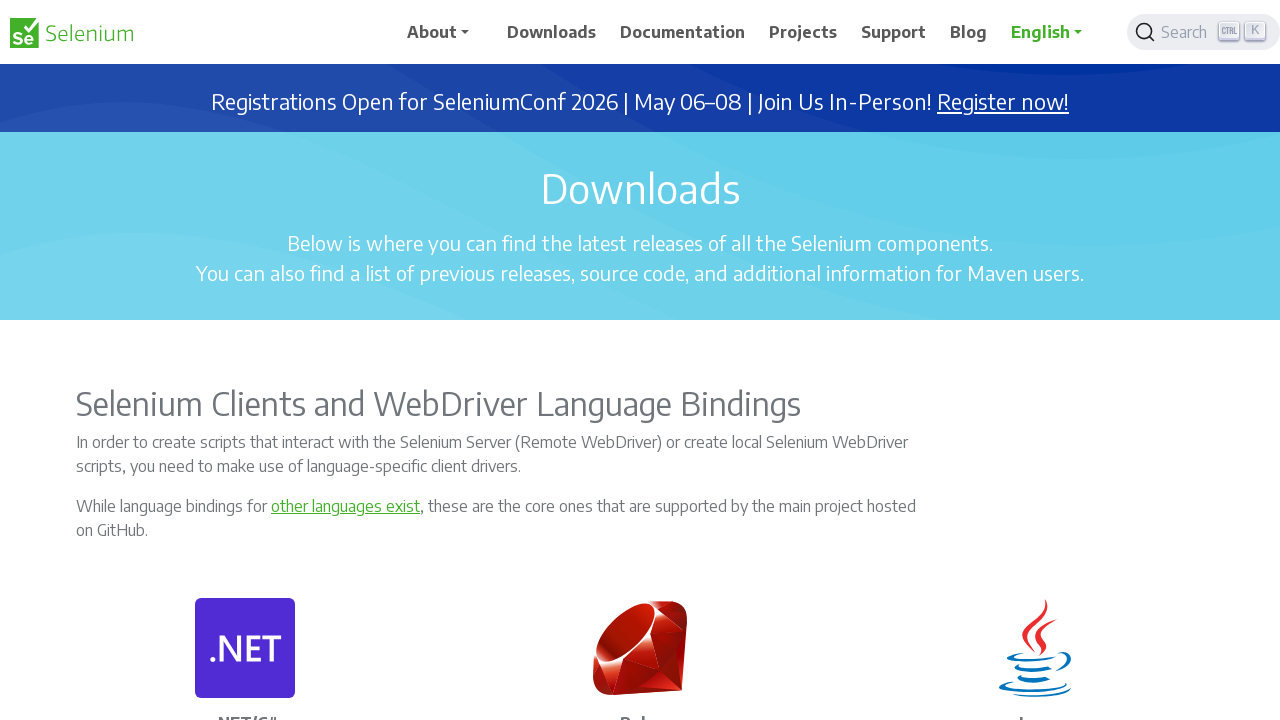

Right-clicked on navigation menu link to open context menu at (552, 32) on xpath=//span[text()='Downloads']
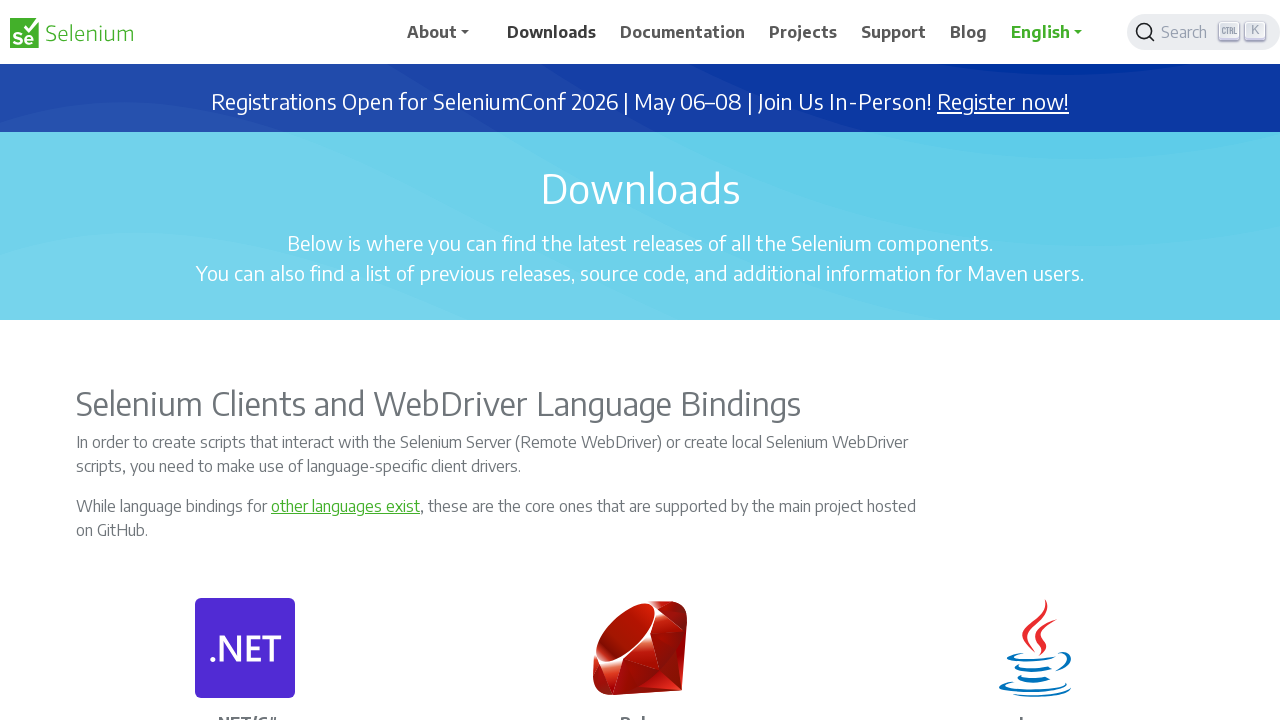

Pressed 't' to open link in new tab
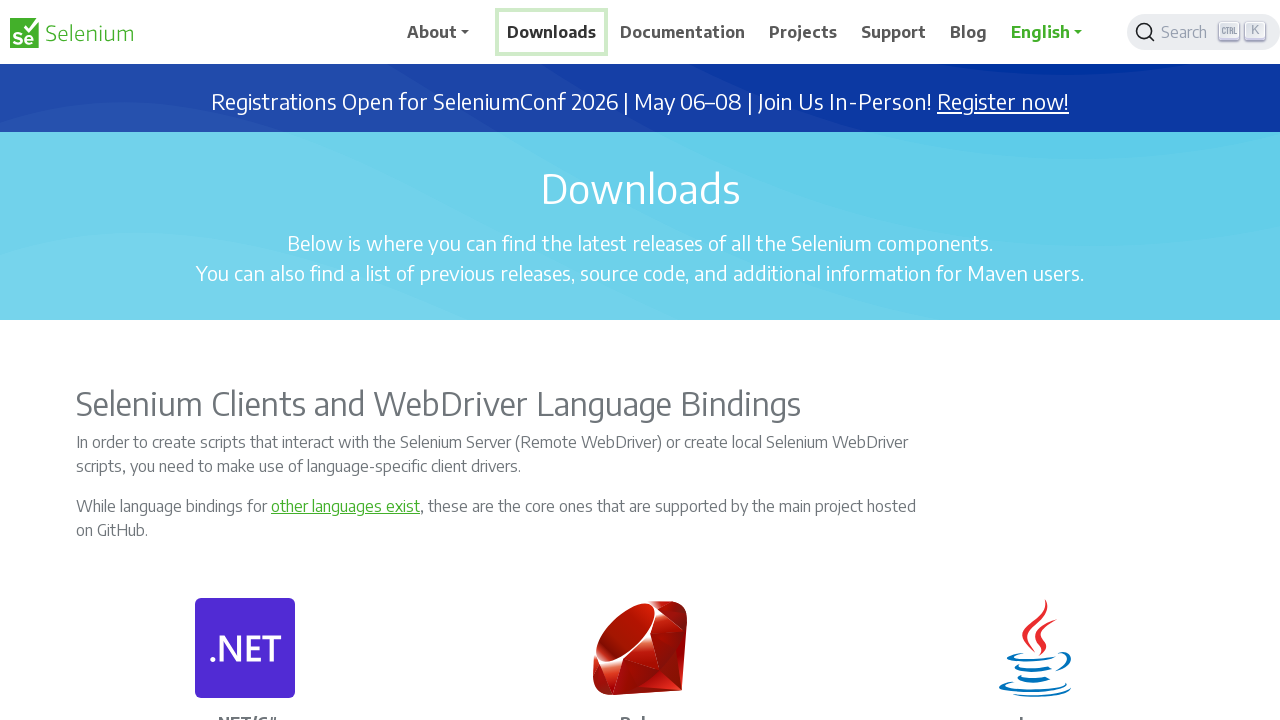

Right-clicked on navigation menu link to open context menu at (683, 32) on xpath=//span[text()='Documentation']
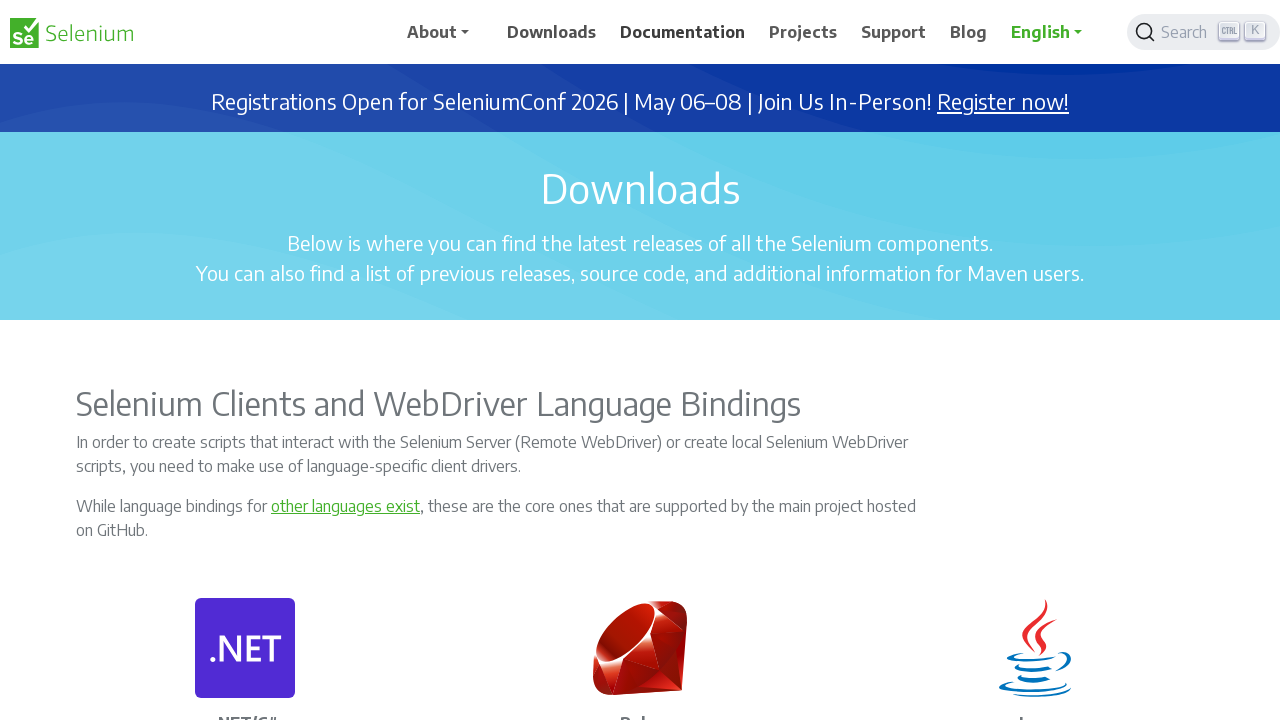

Pressed 't' to open link in new tab
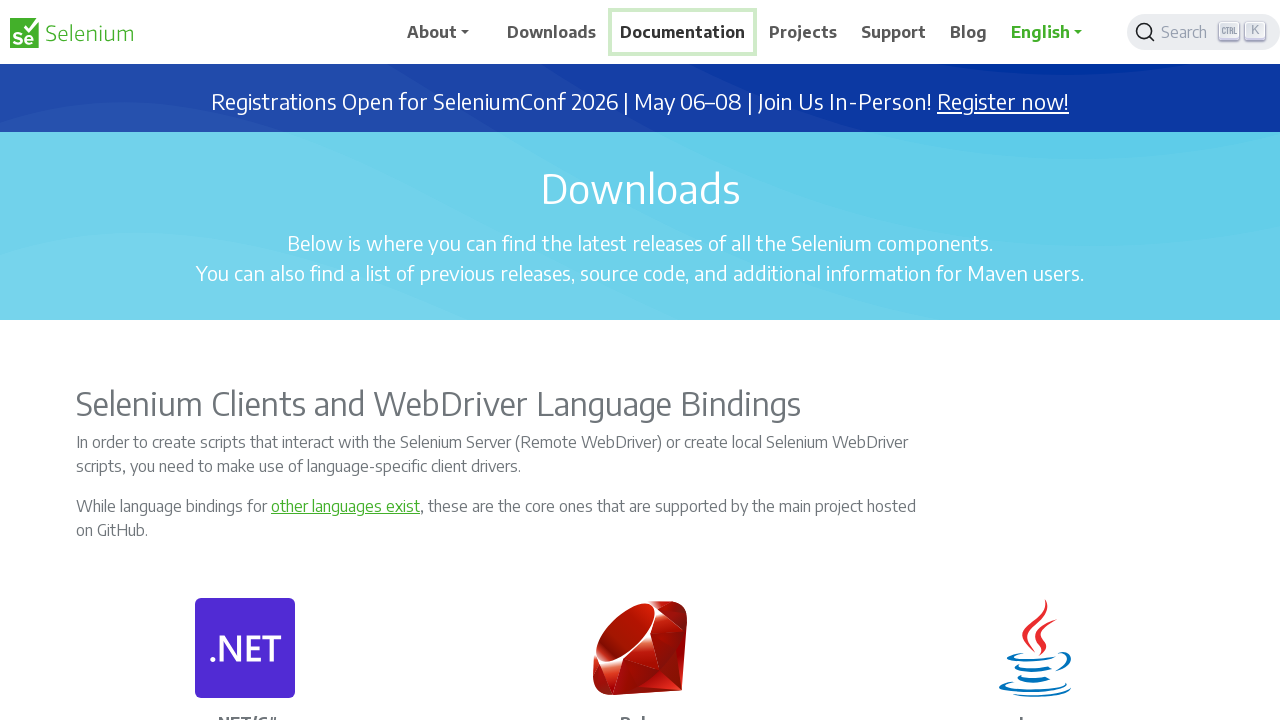

Right-clicked on navigation menu link to open context menu at (803, 32) on xpath=//span[text()='Projects']
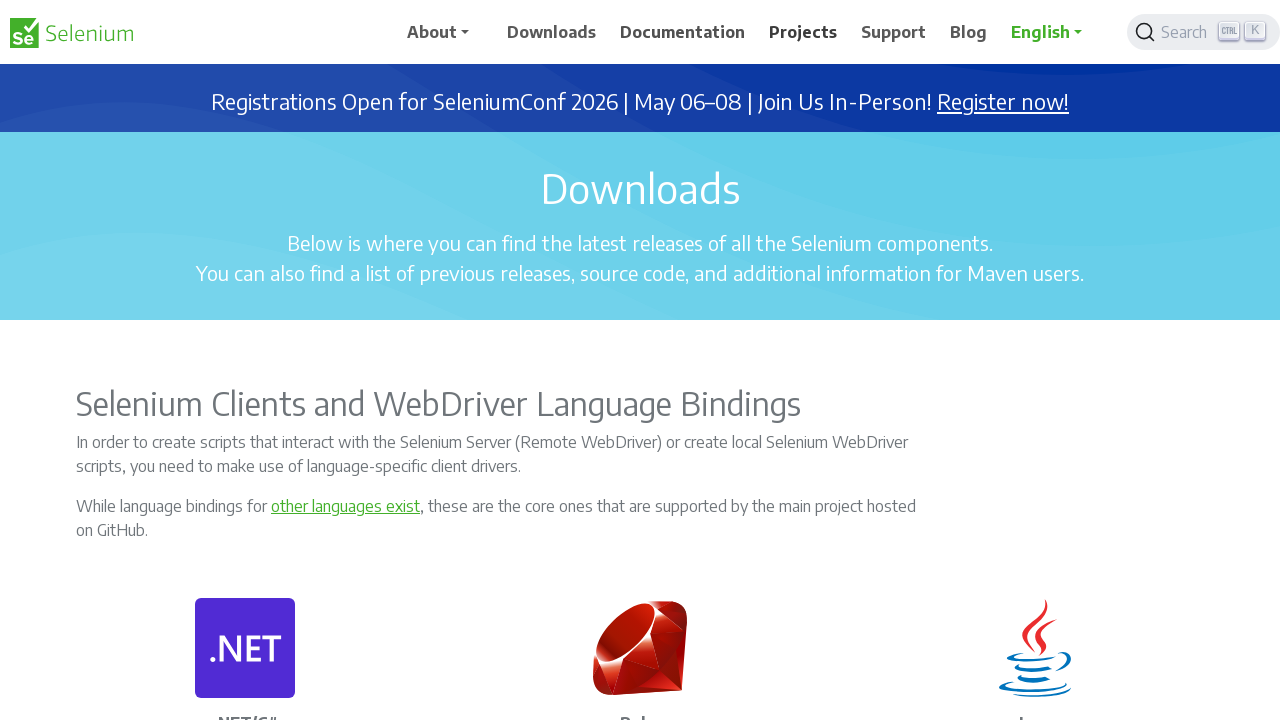

Pressed 't' to open link in new tab
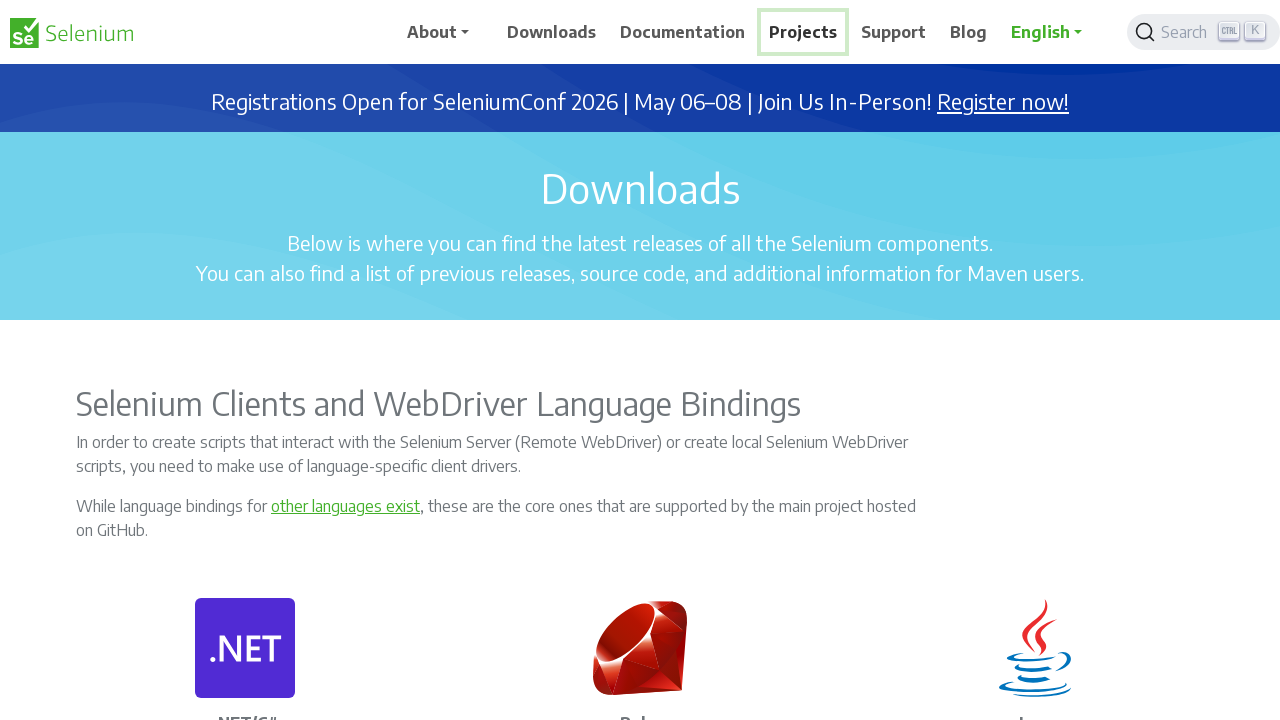

Right-clicked on navigation menu link to open context menu at (894, 32) on xpath=//span[text()='Support']
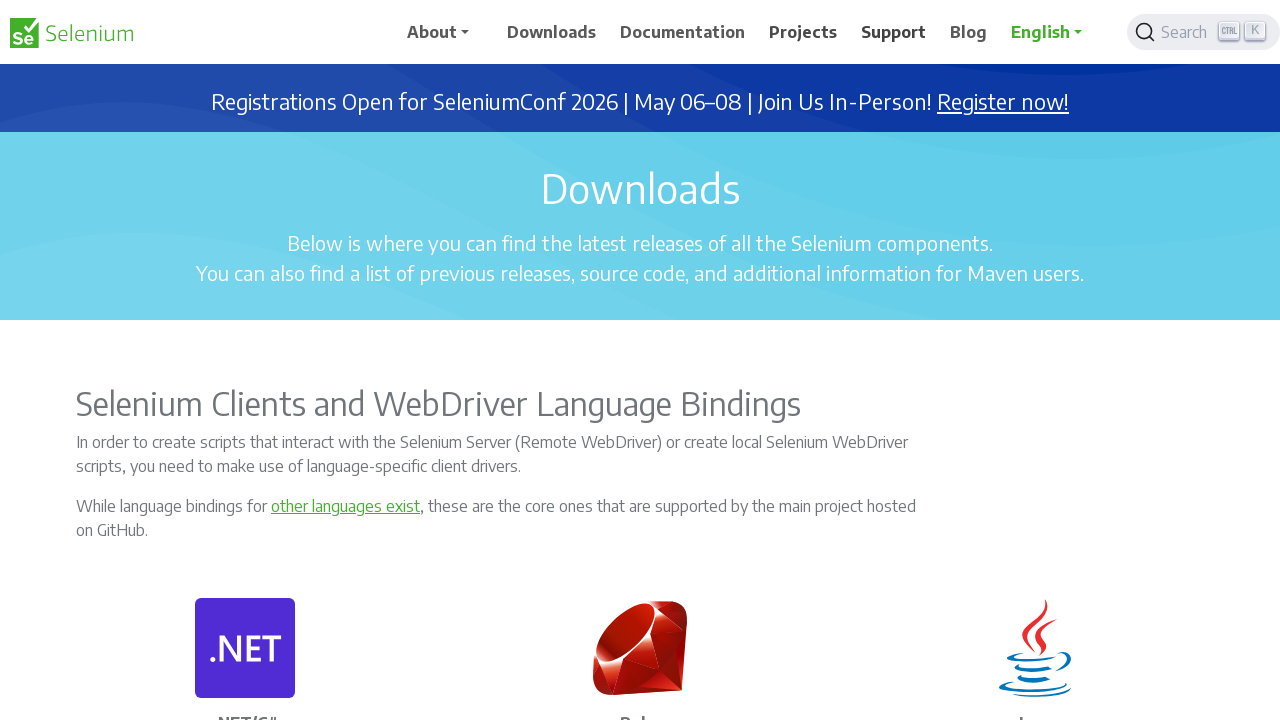

Pressed 't' to open link in new tab
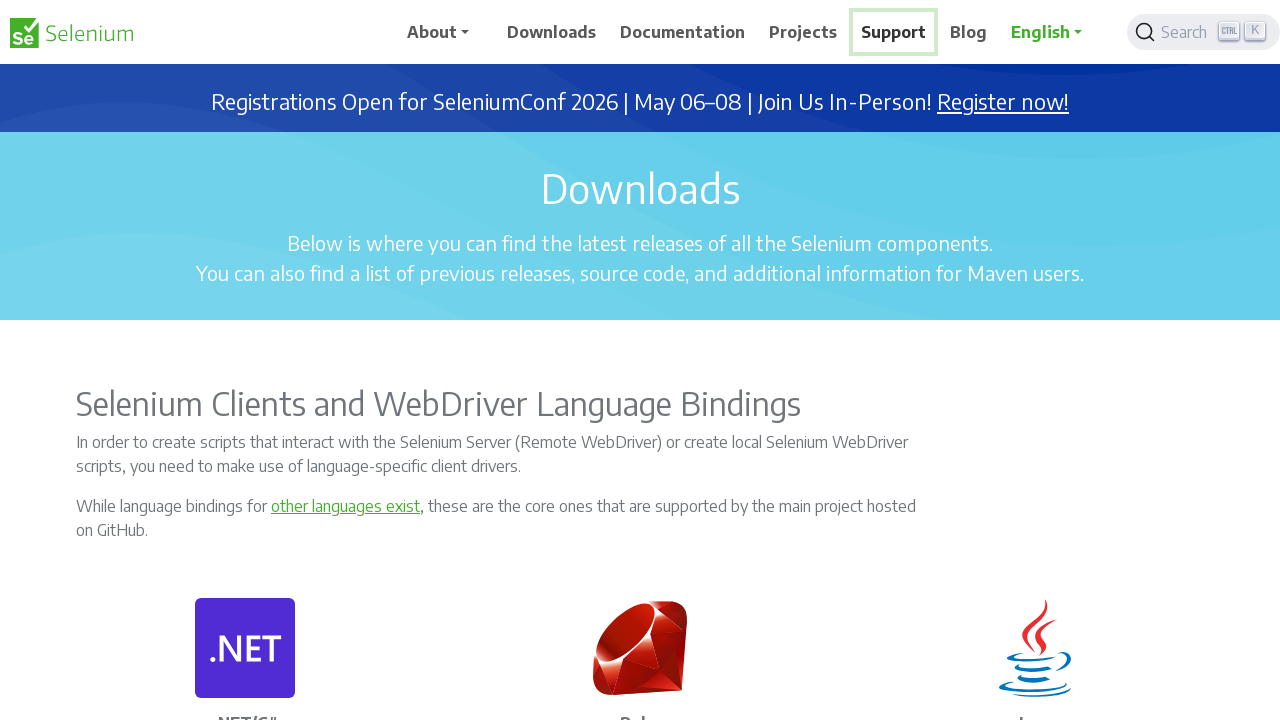

Right-clicked on navigation menu link to open context menu at (969, 32) on xpath=//span[text()='Blog']
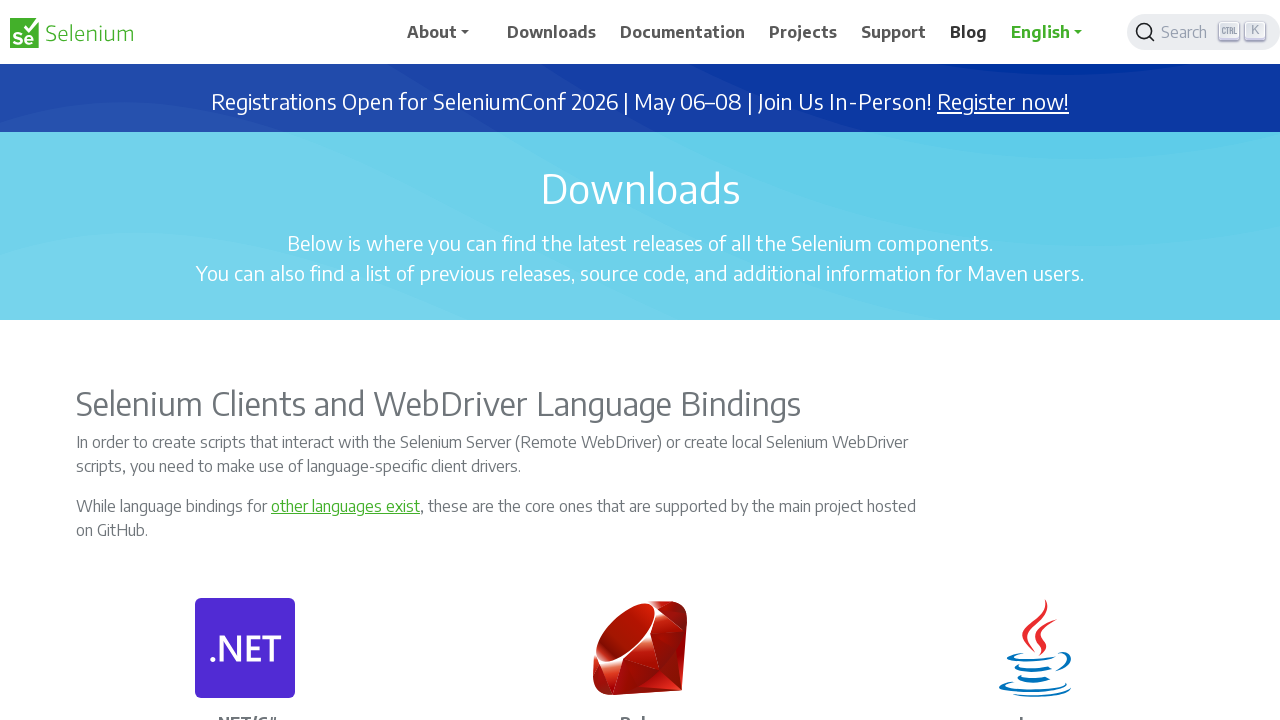

Pressed 't' to open link in new tab
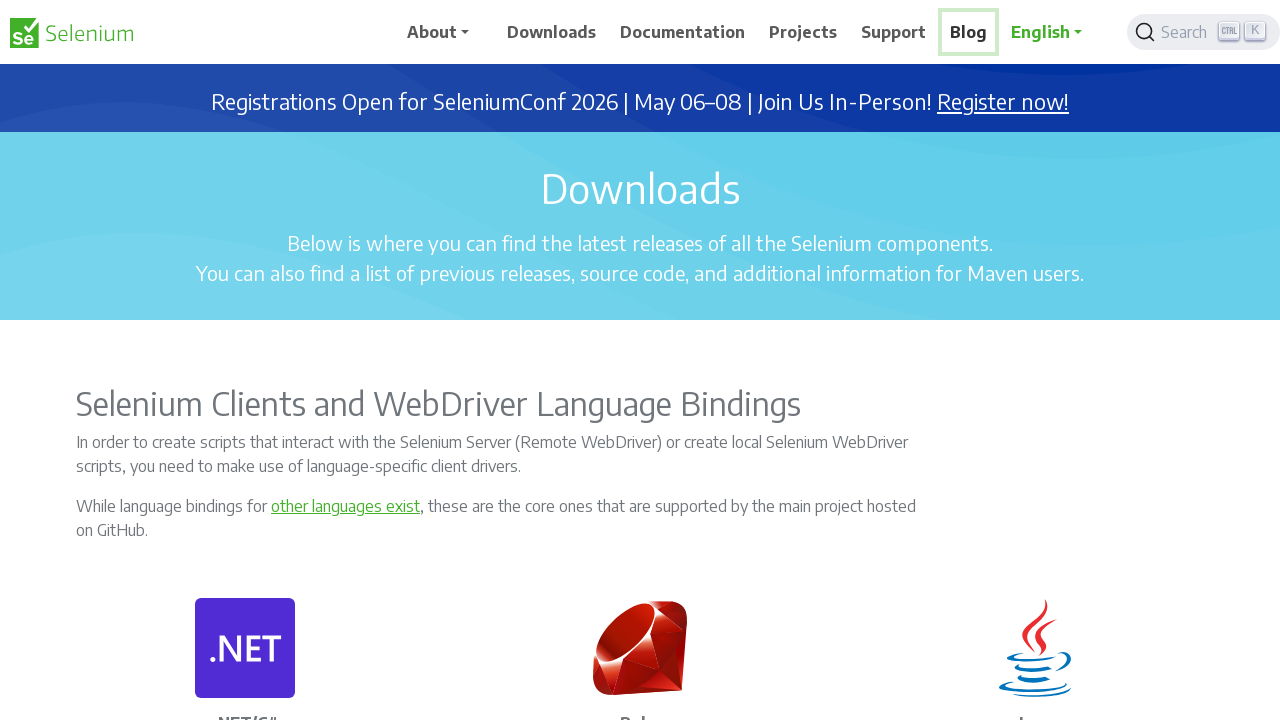

Retrieved all open browser tabs
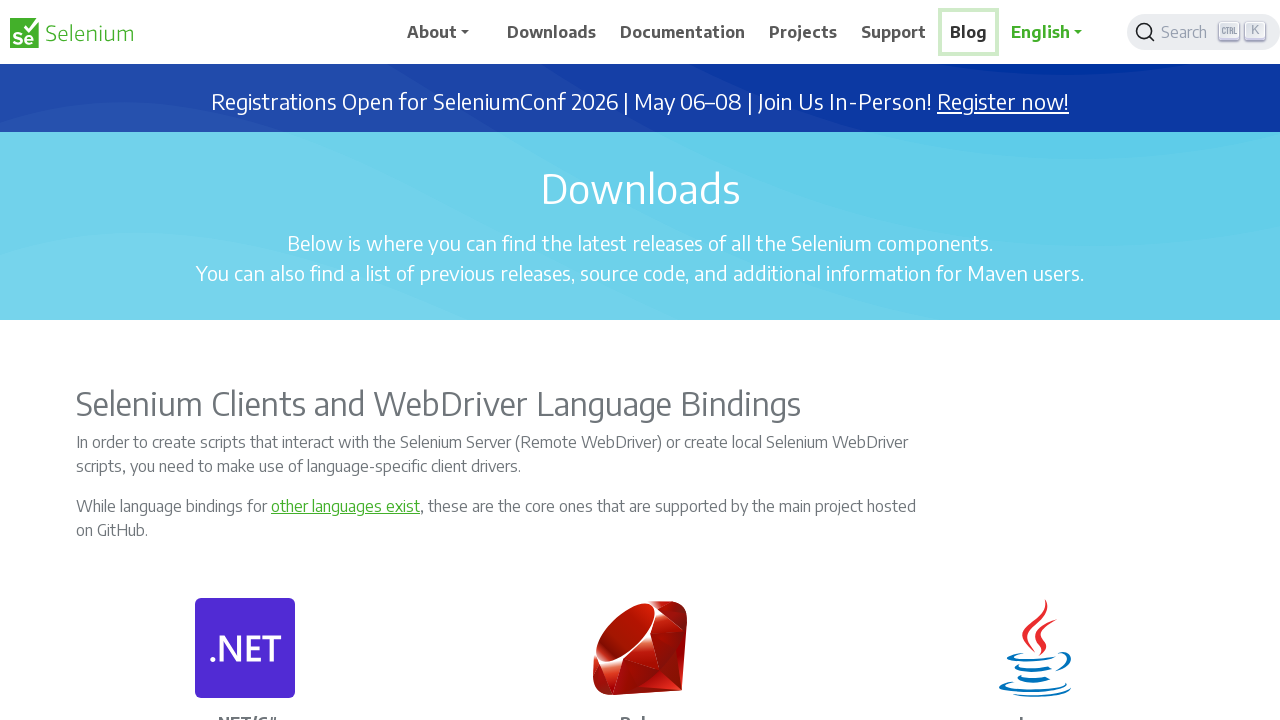

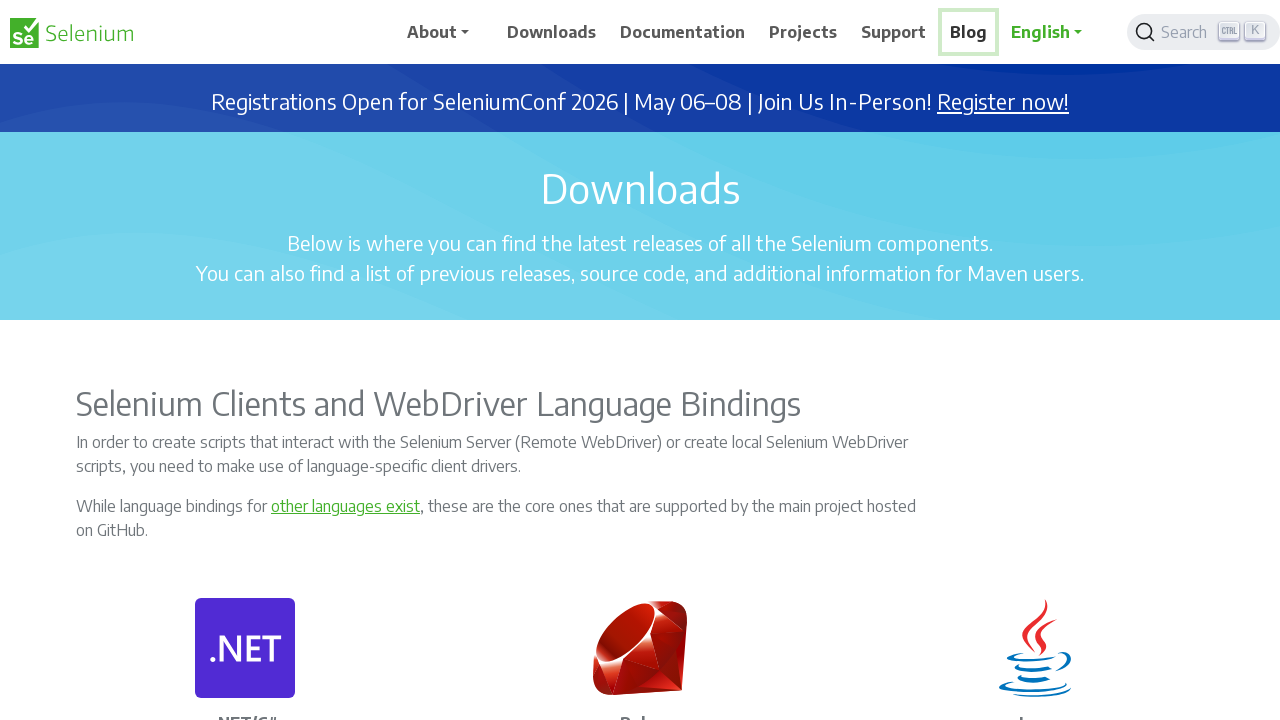